Tests dropdown selection functionality by selecting "Python" from a language dropdown, submitting the form, and verifying the result text appears

Starting URL: https://www.qa-practice.com/elements/select/single_select

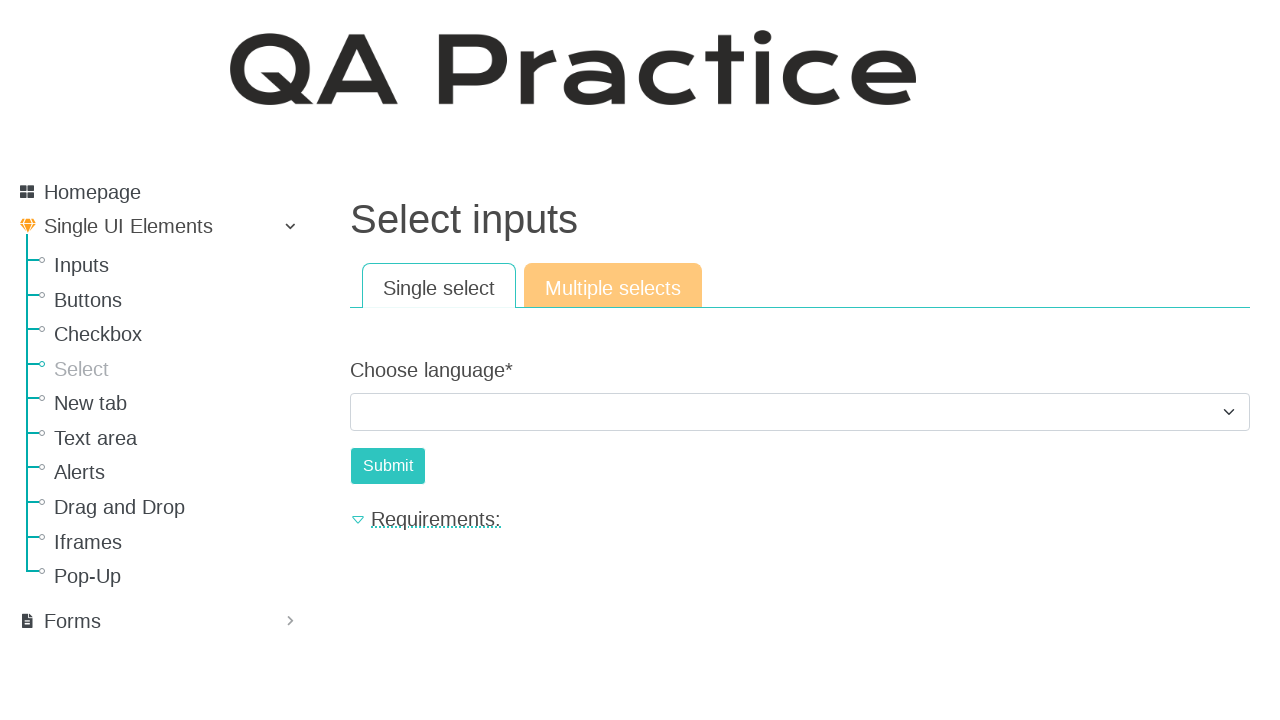

Selected 'Python' from the language dropdown on #id_choose_language
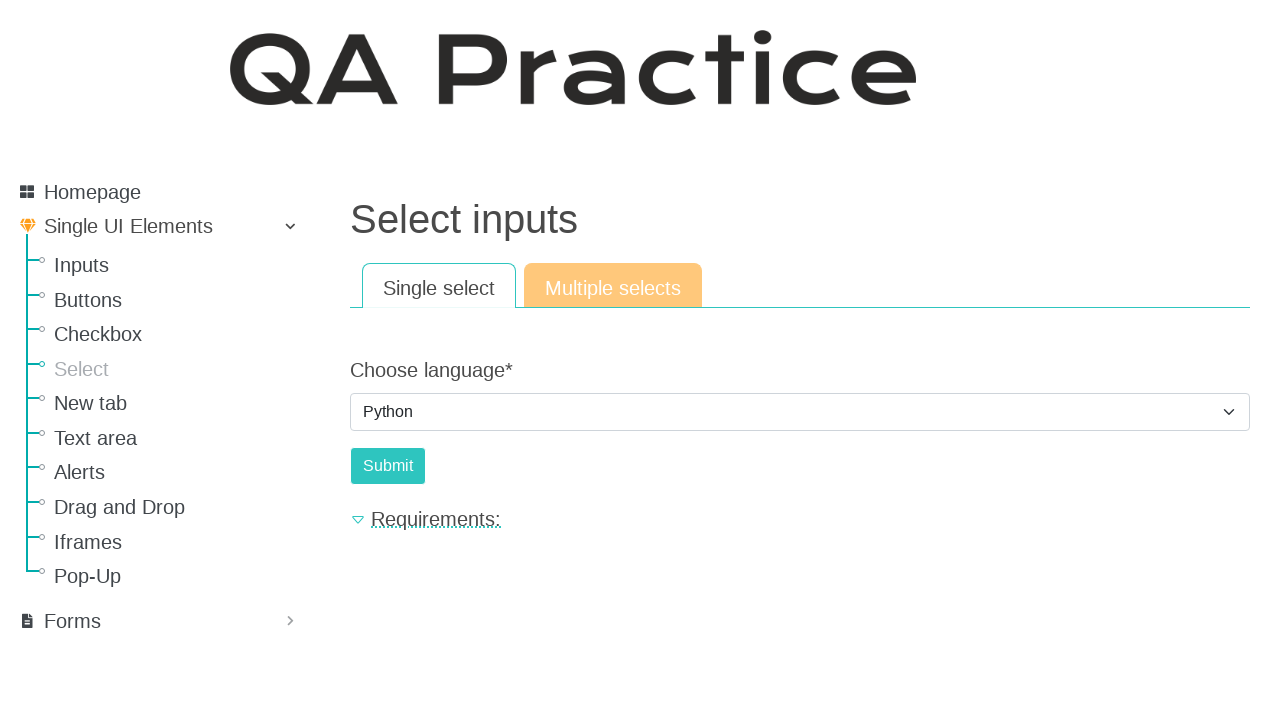

Clicked the submit button at (388, 466) on #submit-id-submit
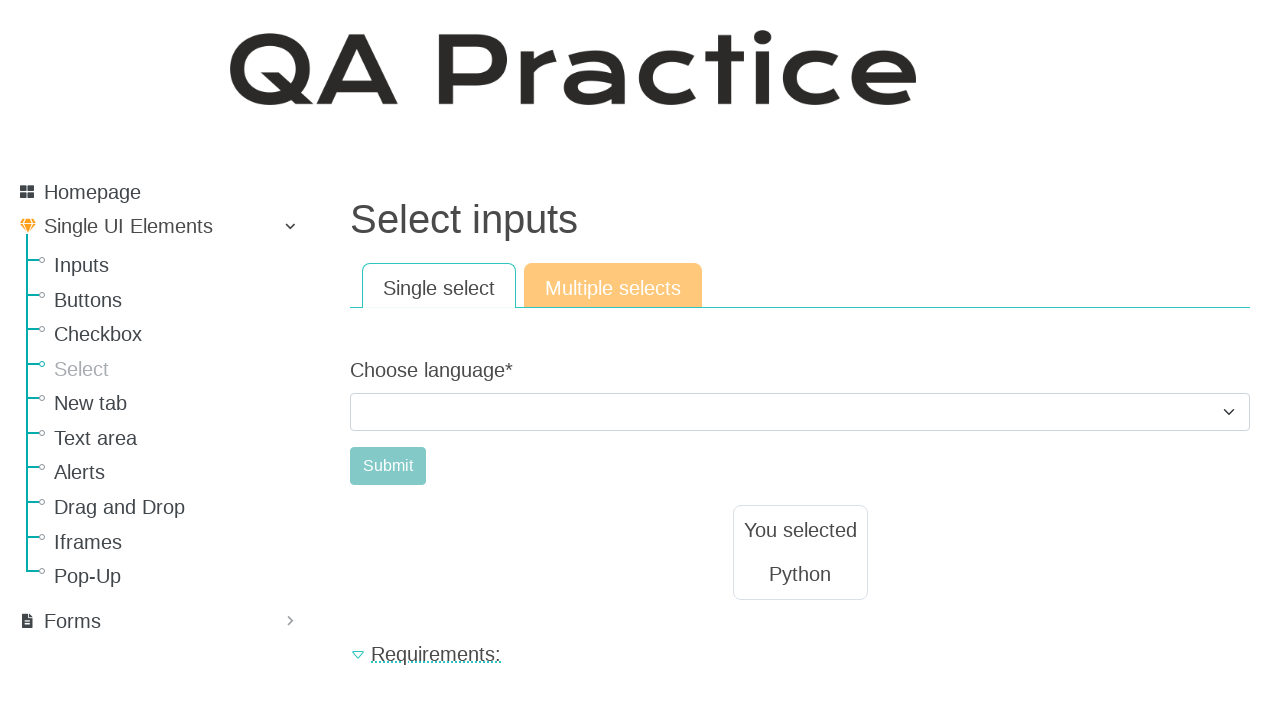

Result text appeared and is visible
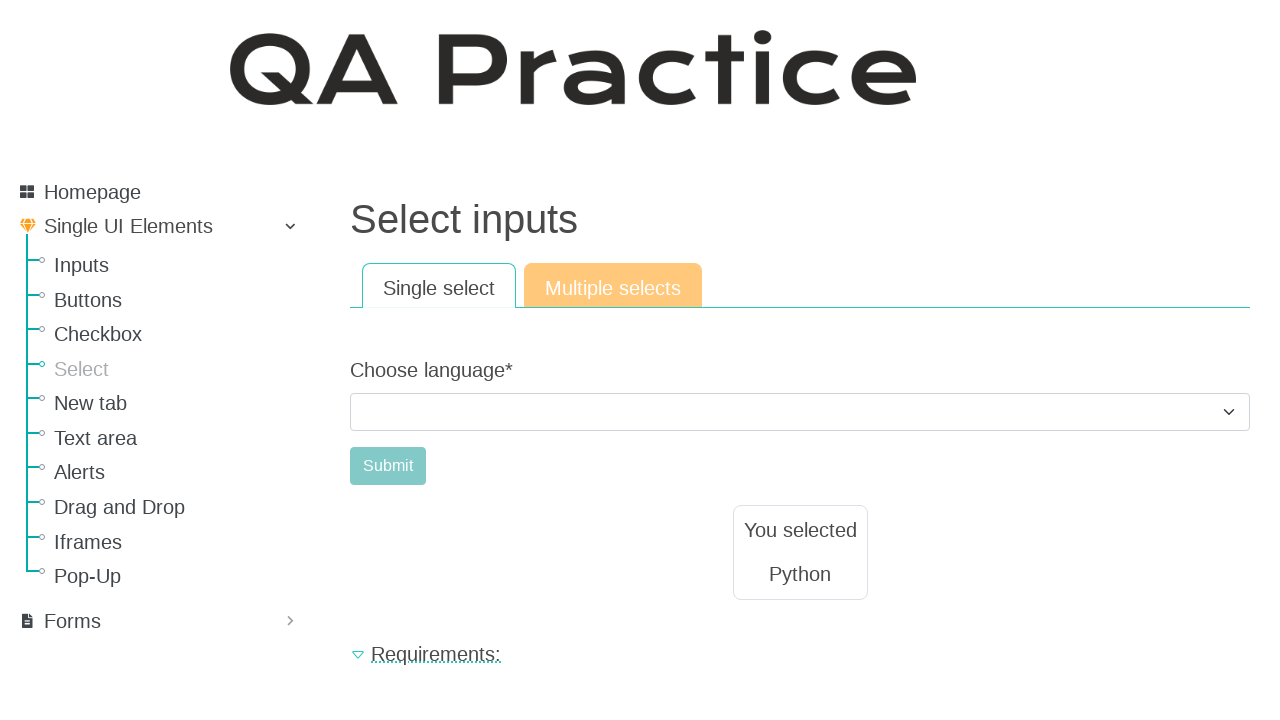

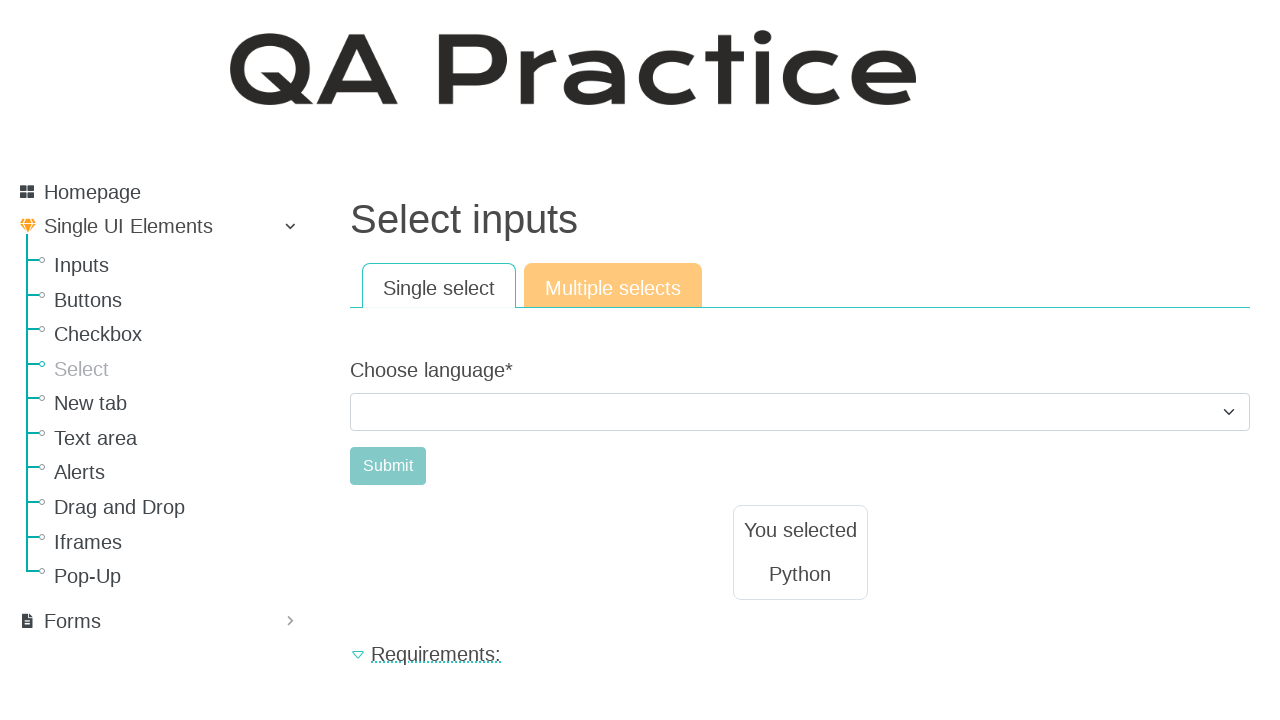